Tests drag-and-drop functionality on the jQuery UI demo page by switching into an iframe and dragging a draggable element onto a droppable target.

Starting URL: https://jqueryui.com/droppable/

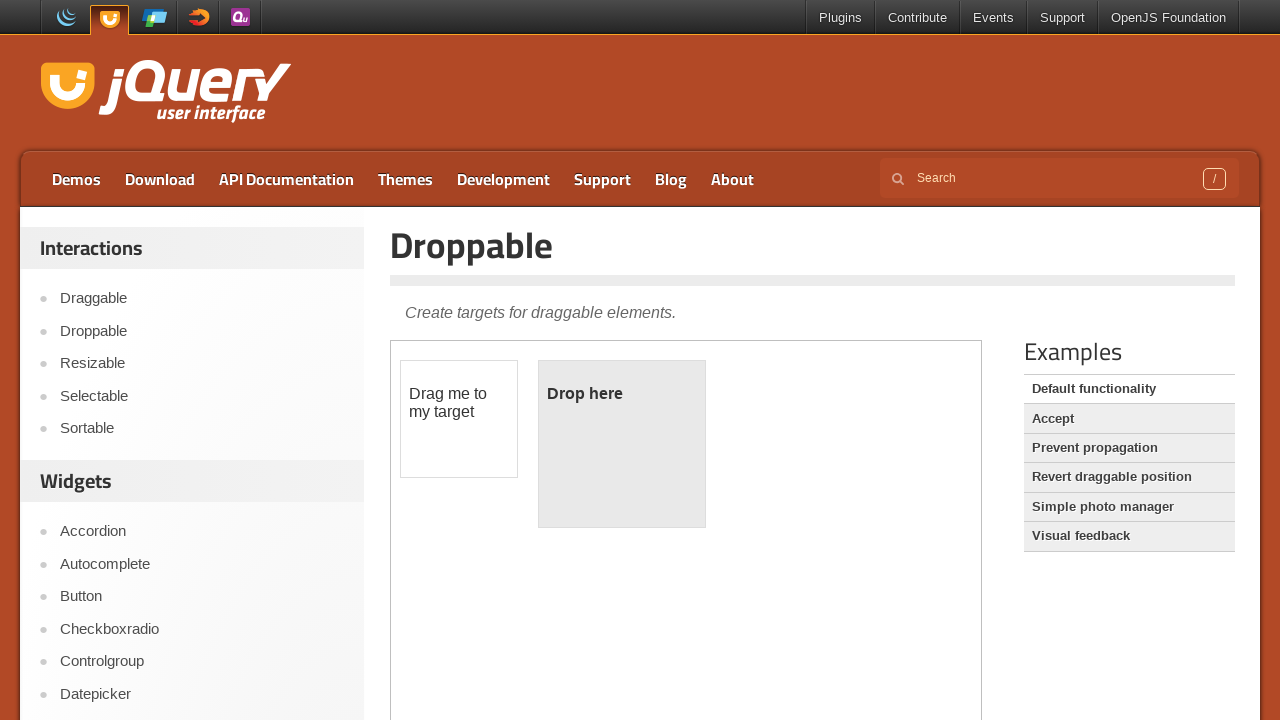

Demo iframe loaded and detected
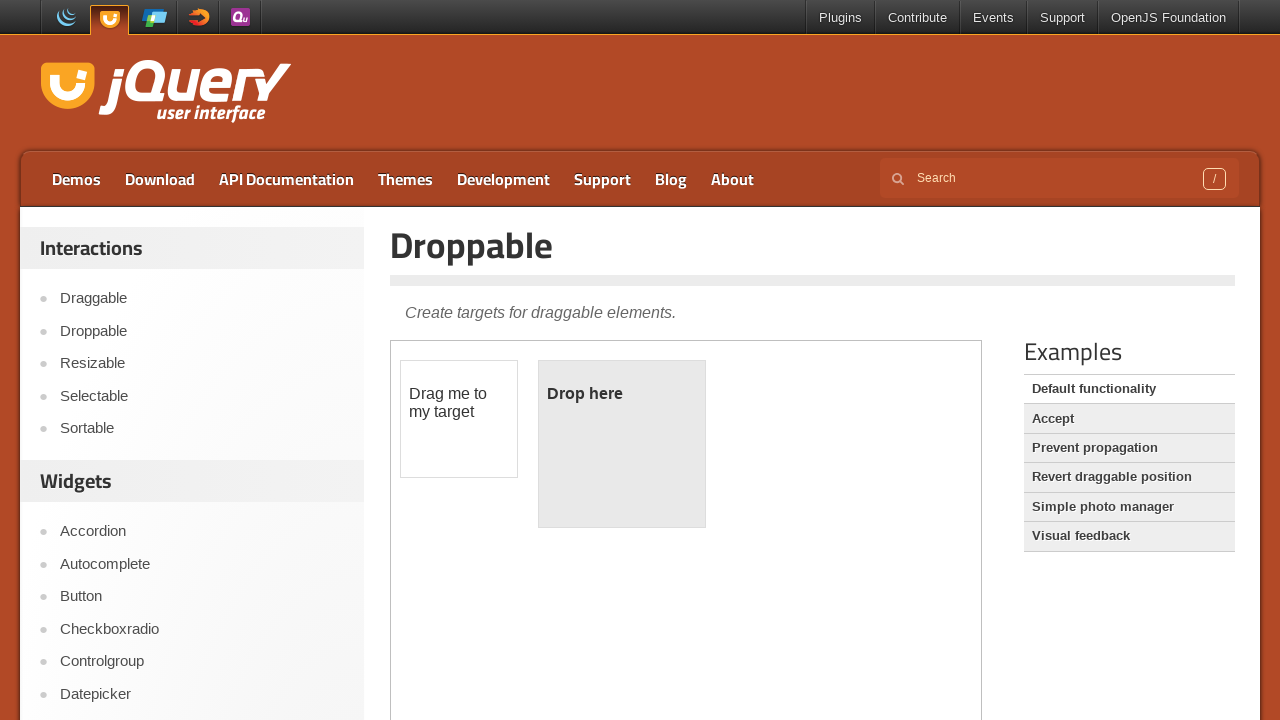

Frame locator established for jQuery UI droppable demo
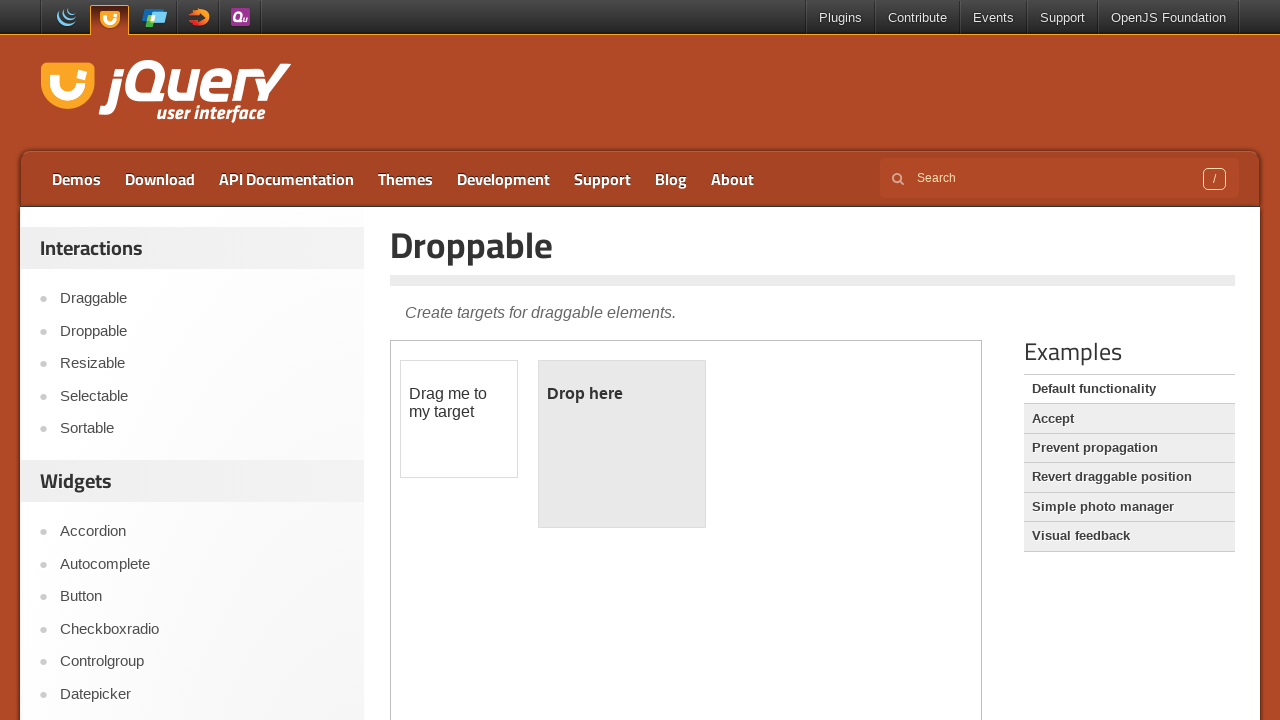

Located draggable and droppable elements within frame
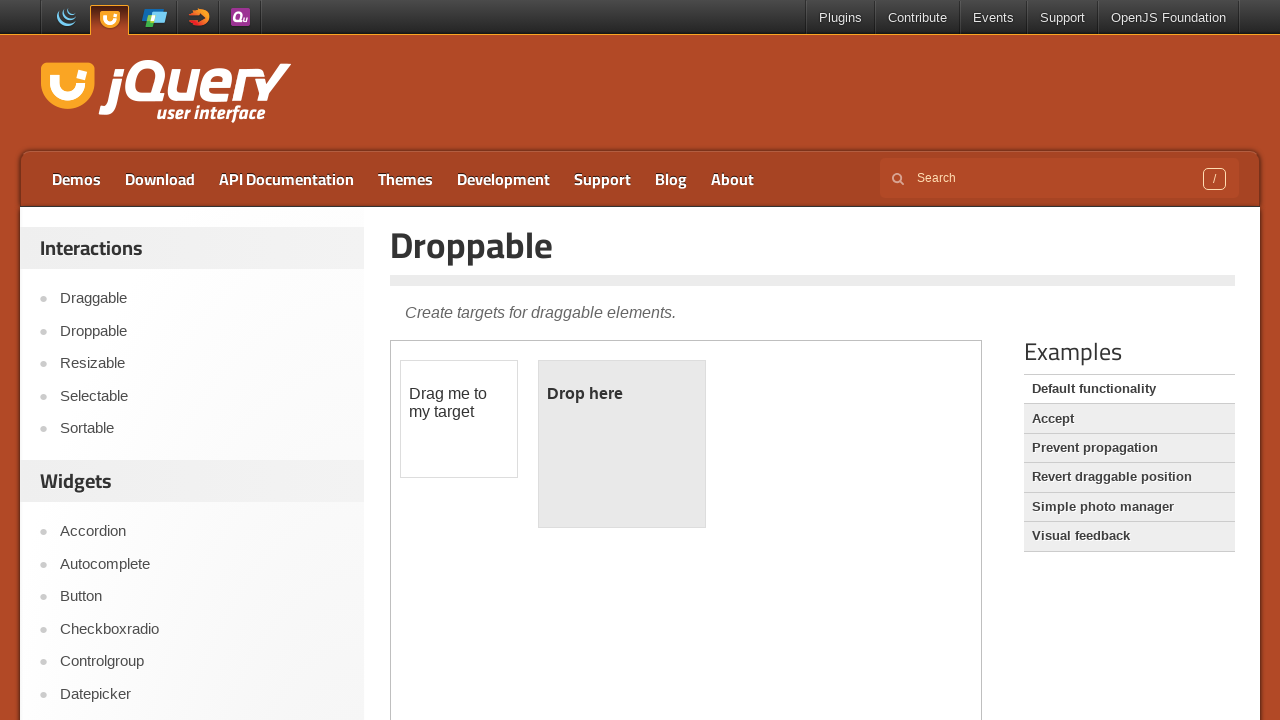

Draggable element is now visible
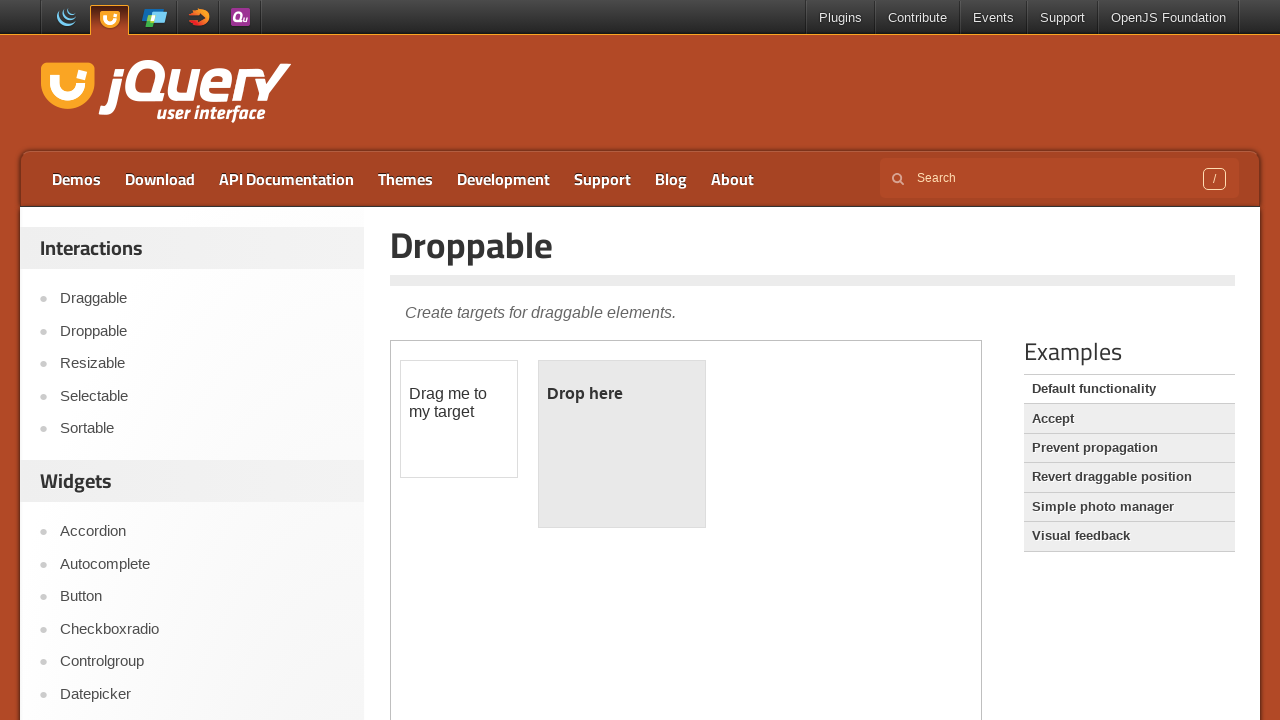

Droppable element is now visible
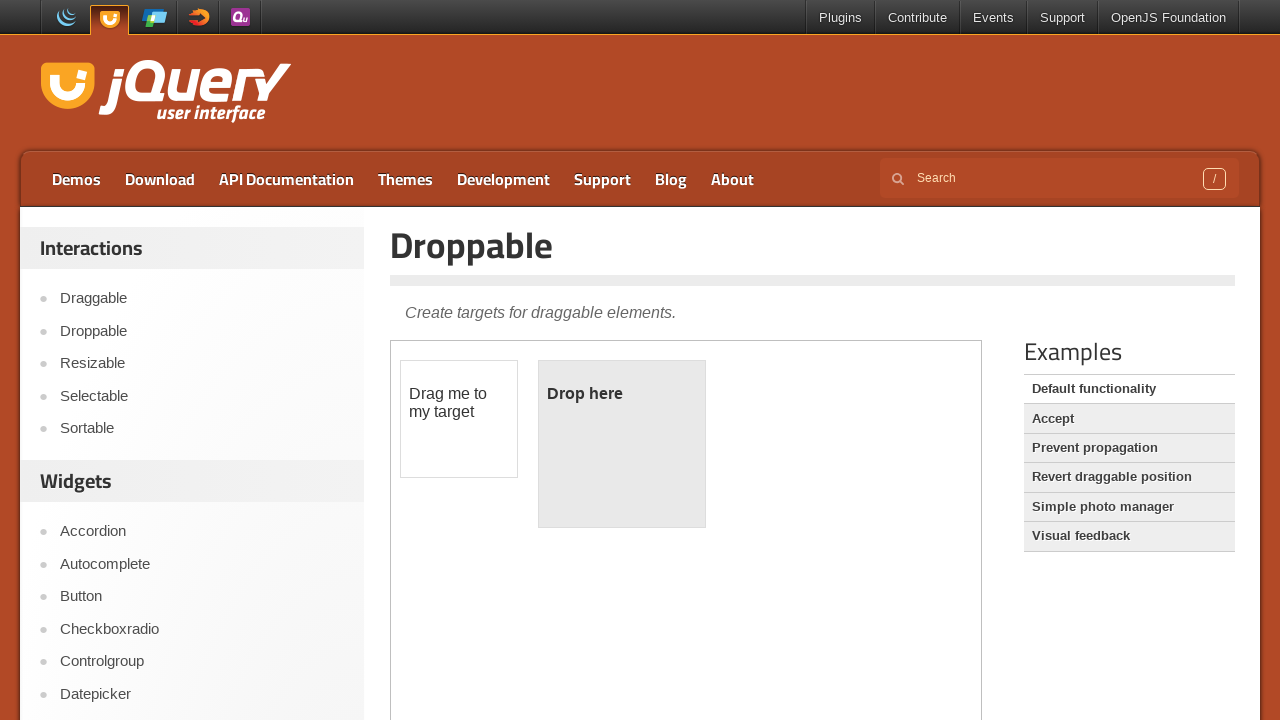

Dragged element onto droppable target at (622, 444)
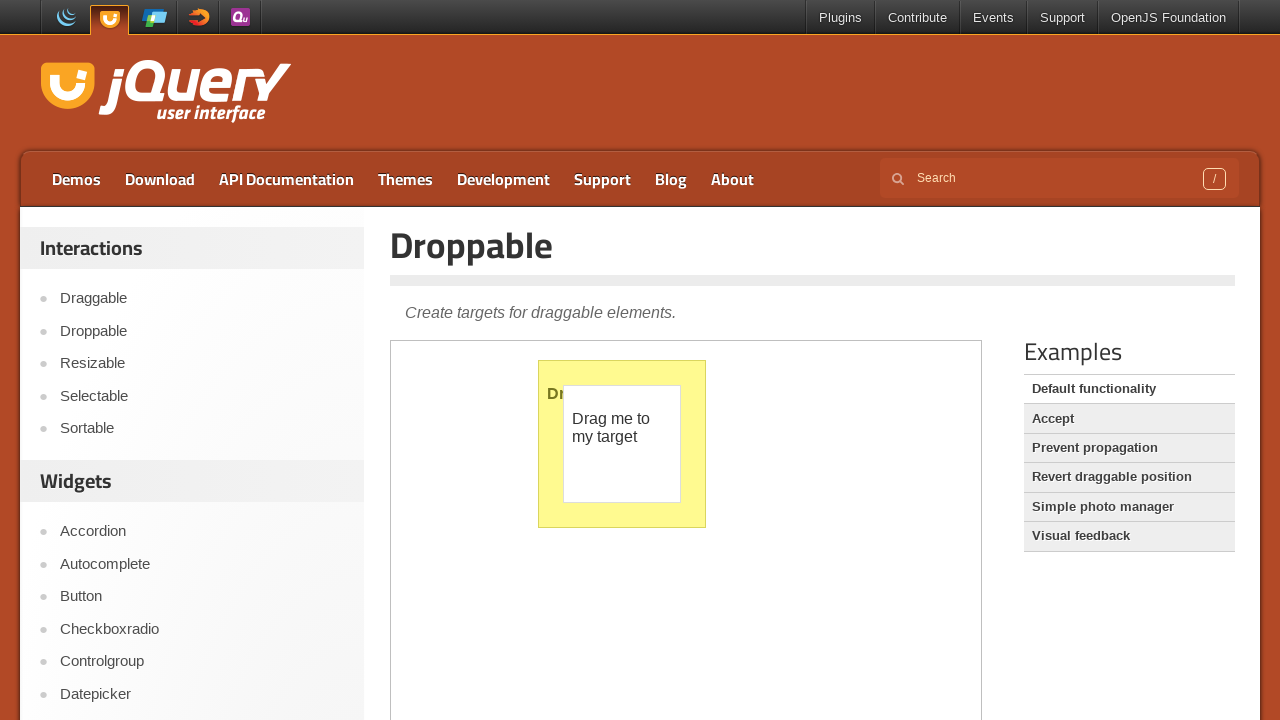

Drop successful - droppable element now displays 'Dropped!' text
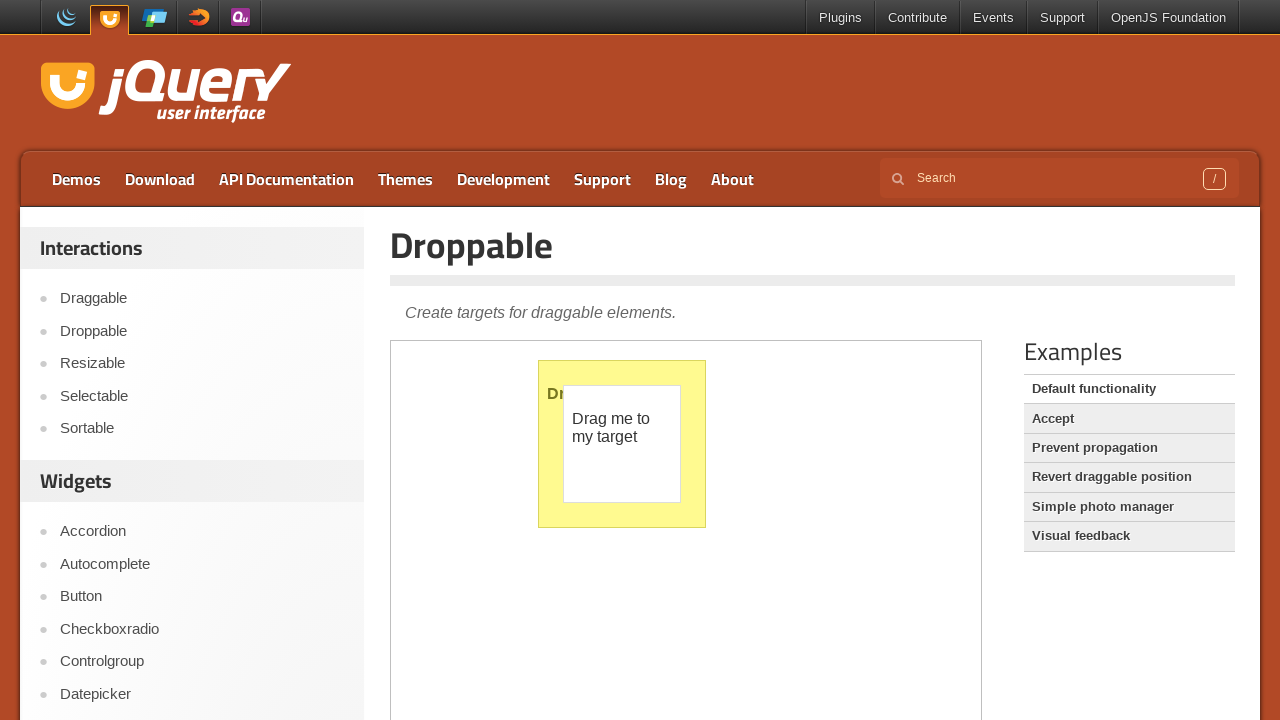

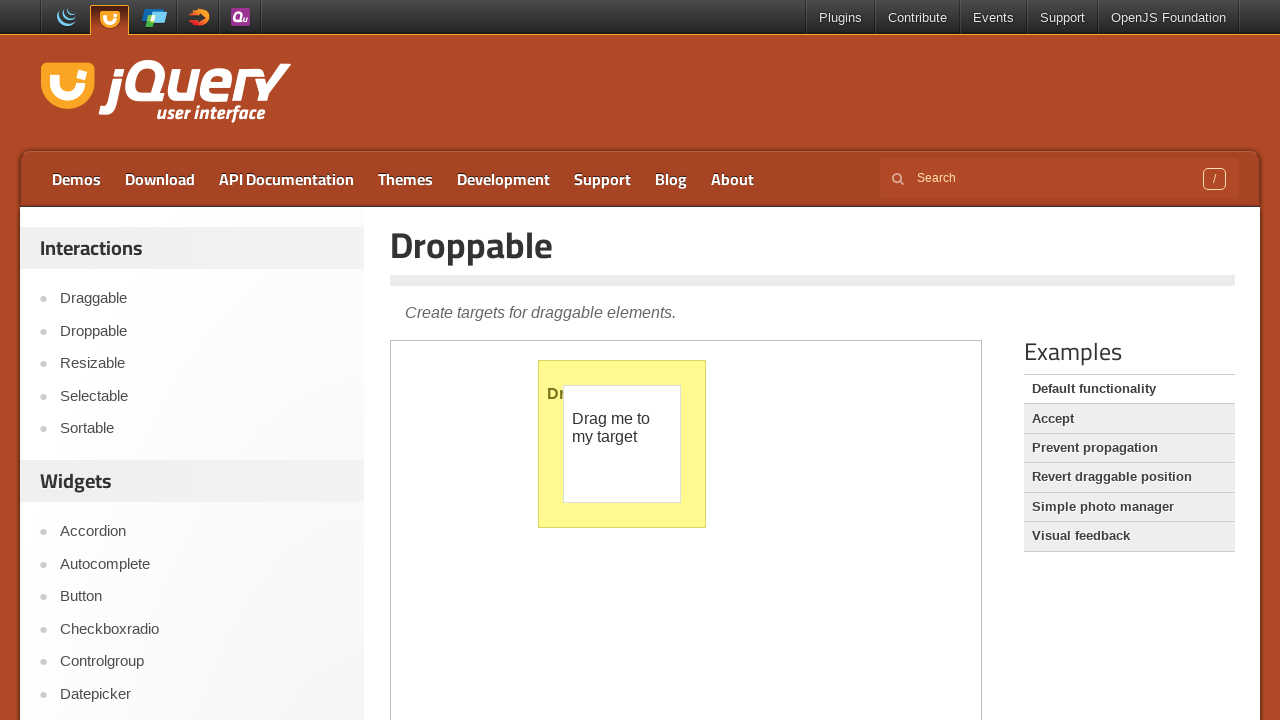